Tests Other gender radio button selection by clicking it, submitting the form, and verifying in confirmation dialog

Starting URL: https://demoqa.com/automation-practice-form

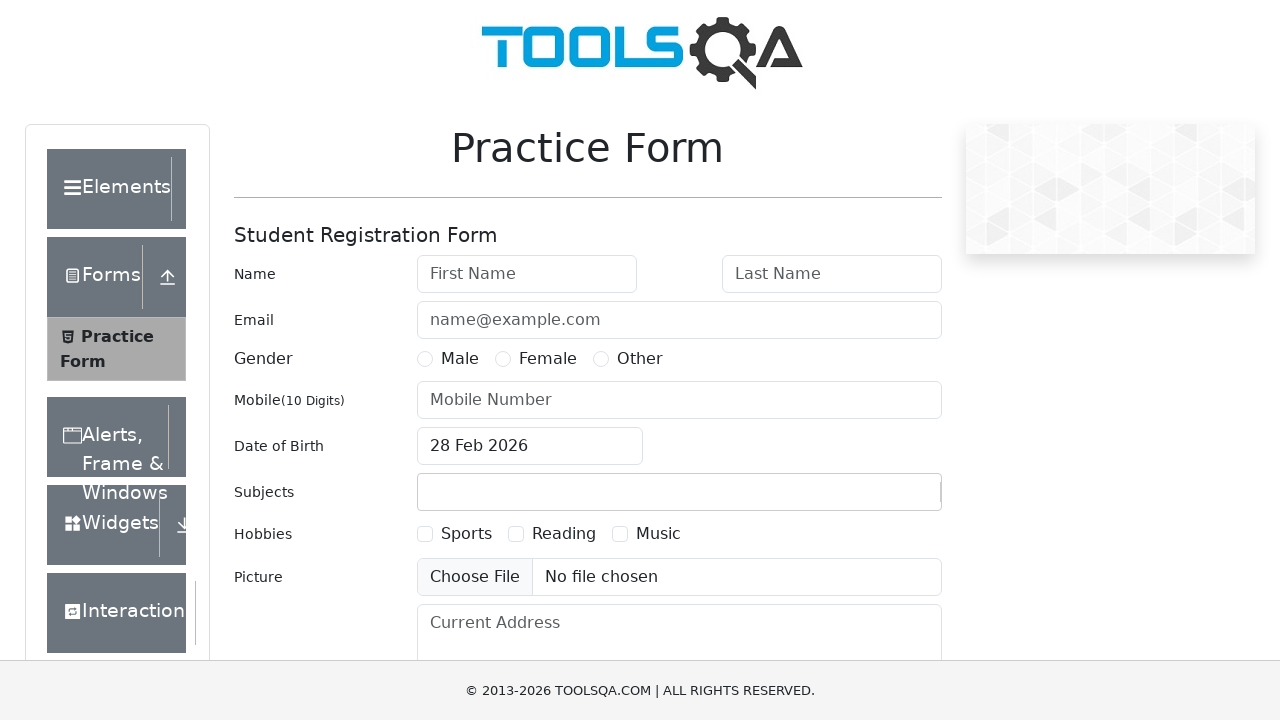

Filled first name field with 'Alex' on #firstName
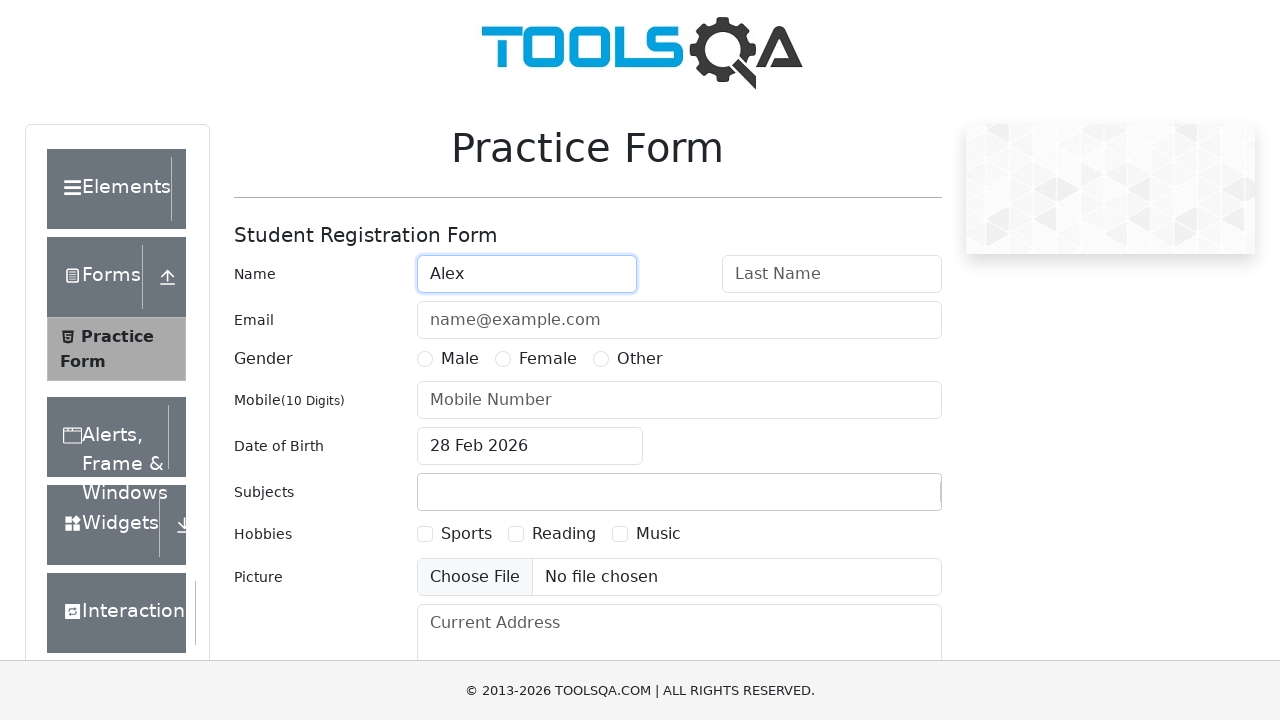

Filled last name field with 'Taylor' on #lastName
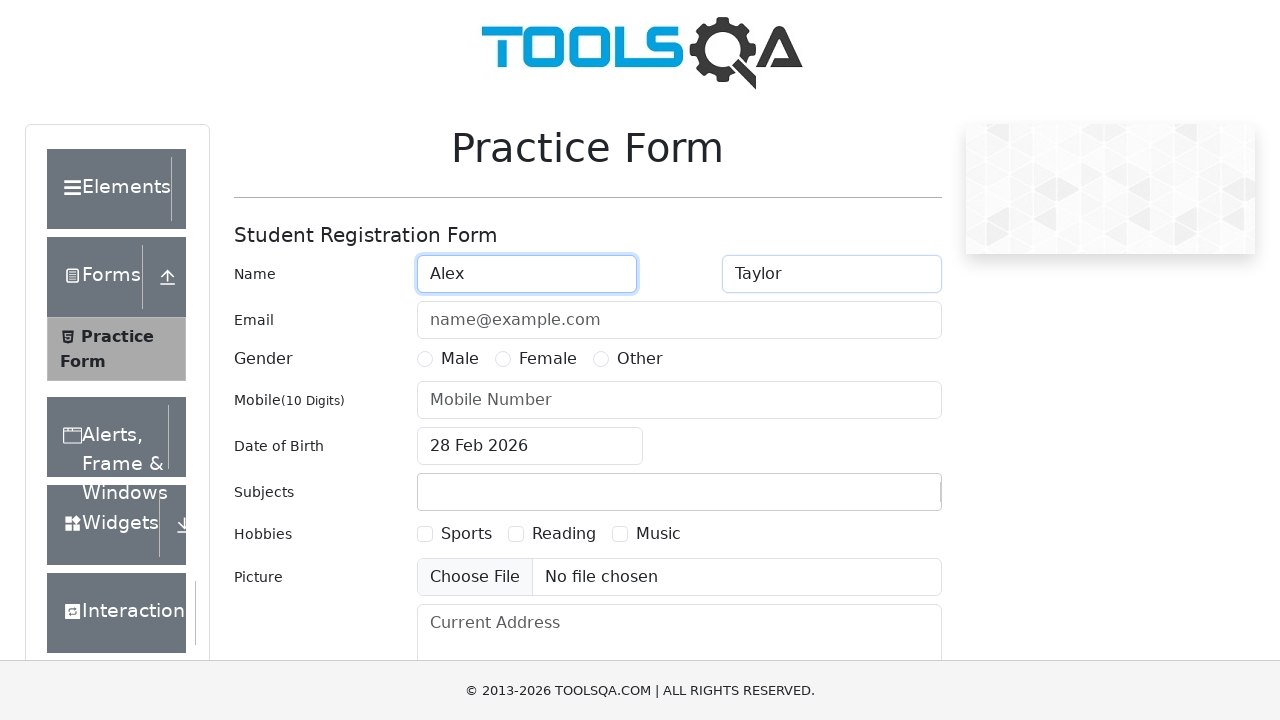

Filled user number field with '5554567890' on #userNumber
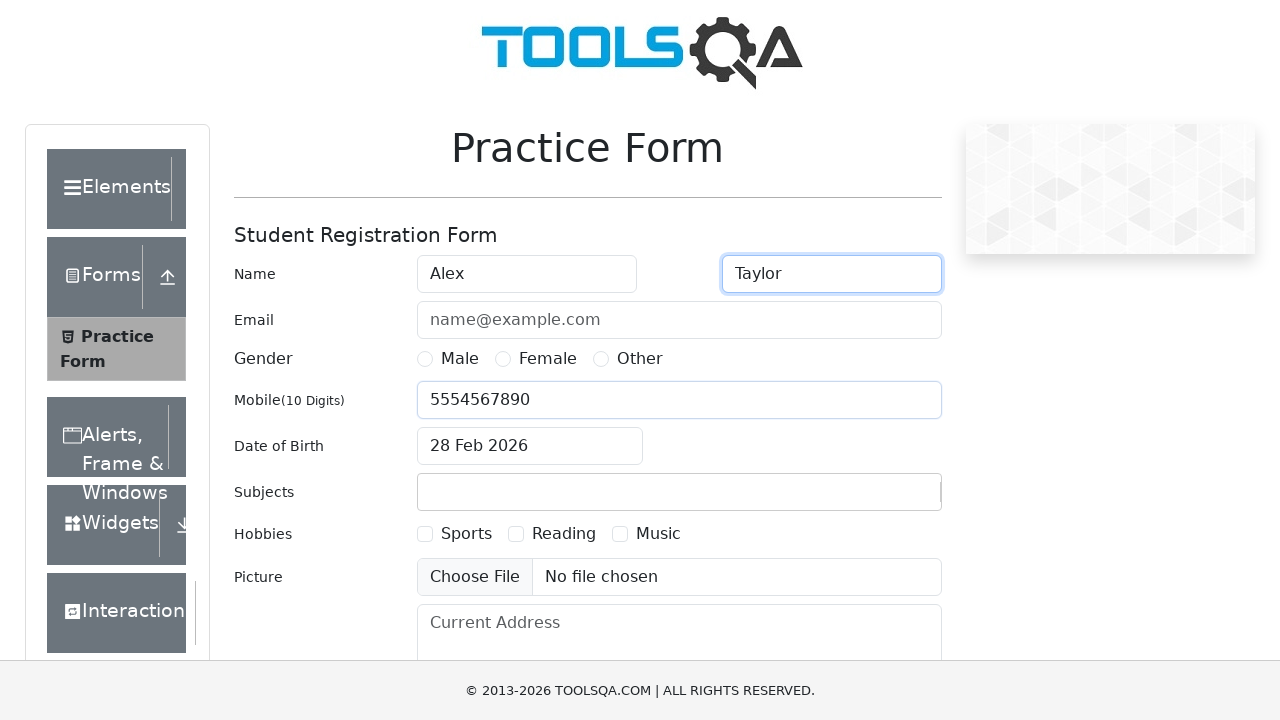

Clicked Male gender radio button at (460, 359) on xpath=//label[contains(text(),'Male')]
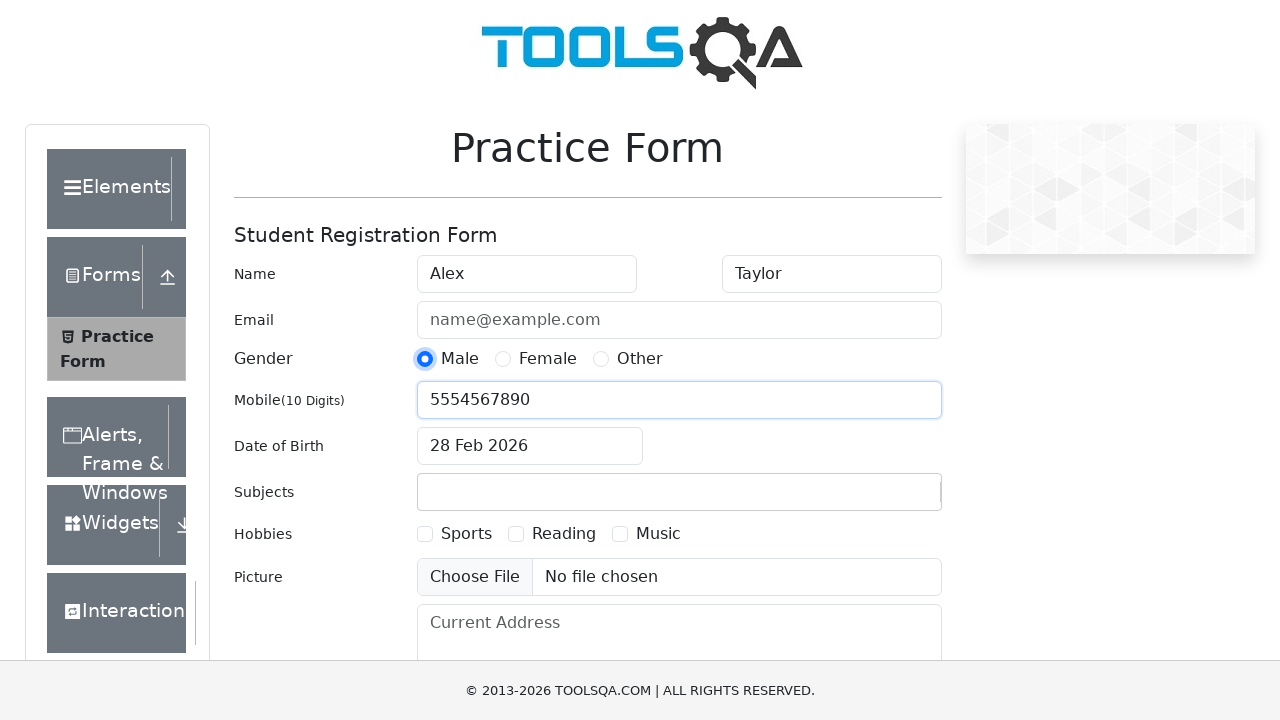

Clicked Other gender radio button to change selection at (640, 359) on xpath=//label[contains(text(),'Other')]
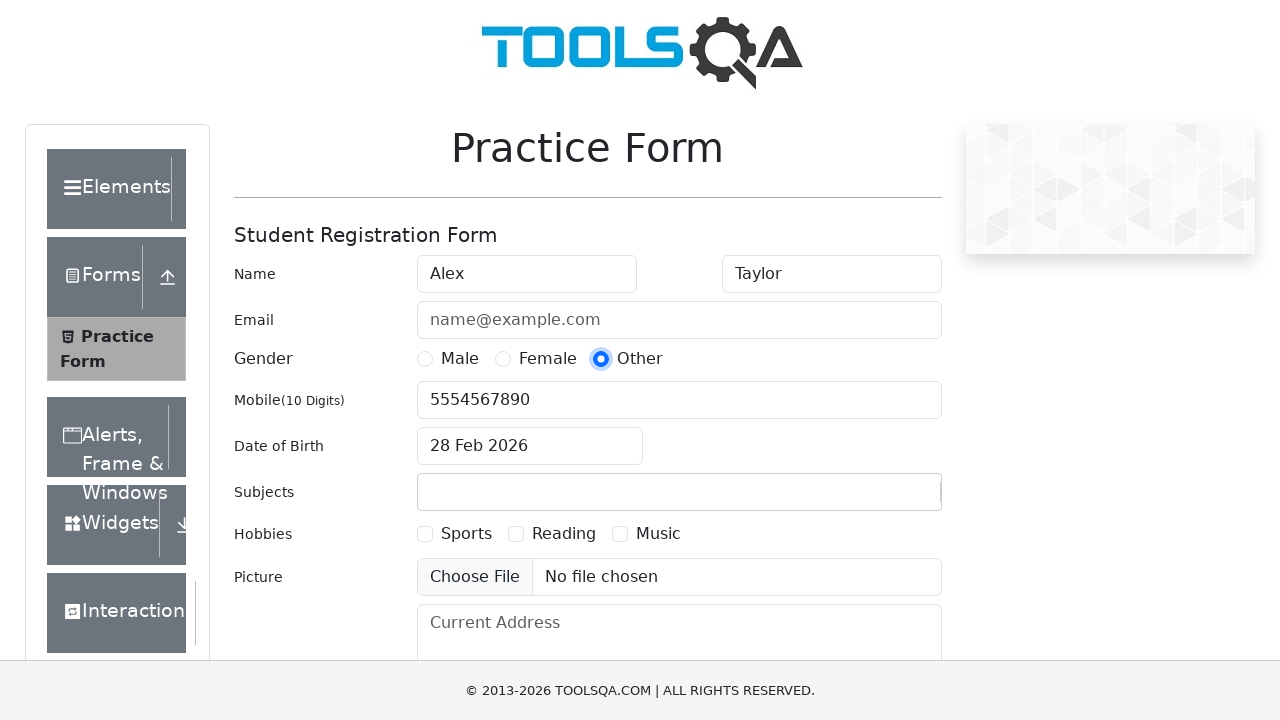

Clicked submit button to submit the form at (885, 499) on #submit
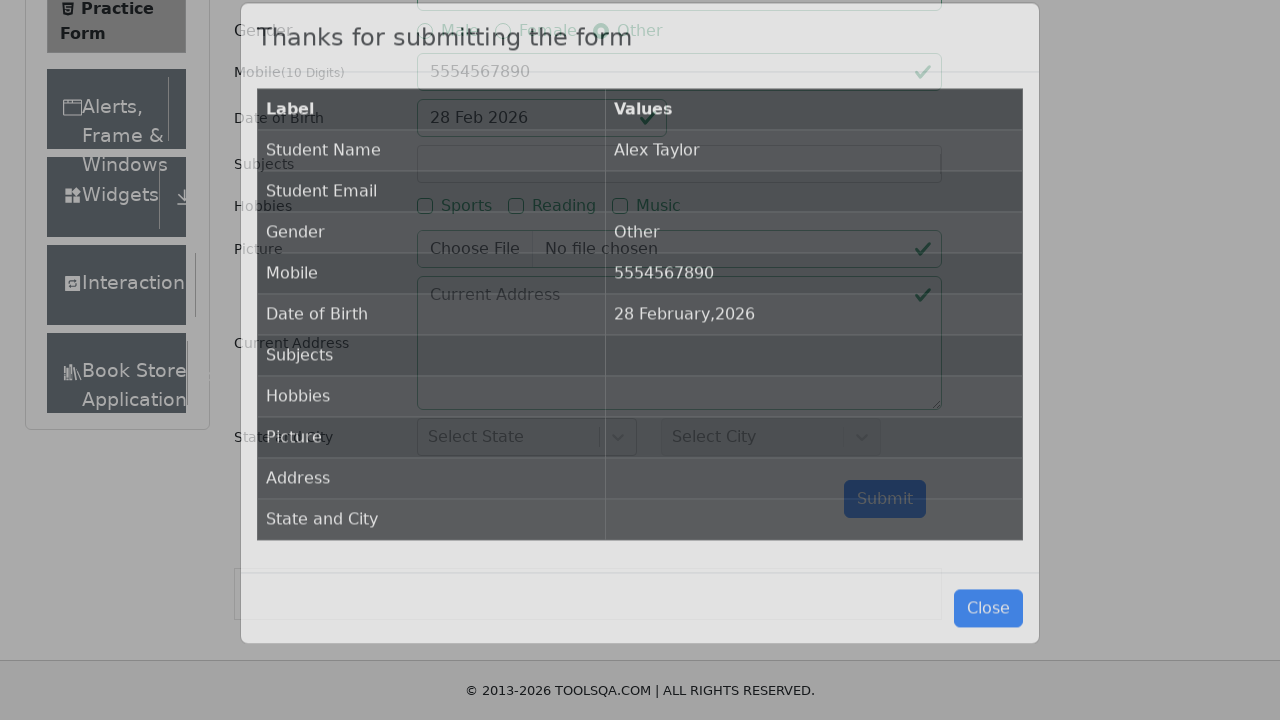

Confirmation dialog appeared after form submission
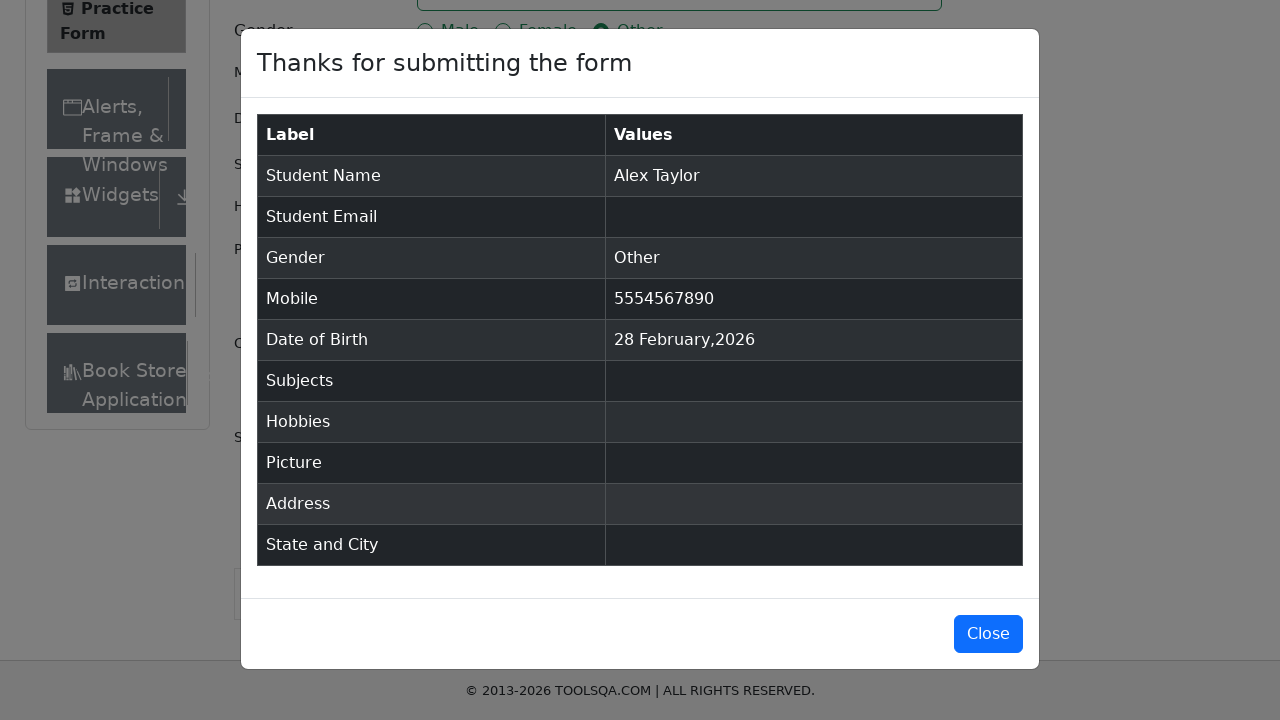

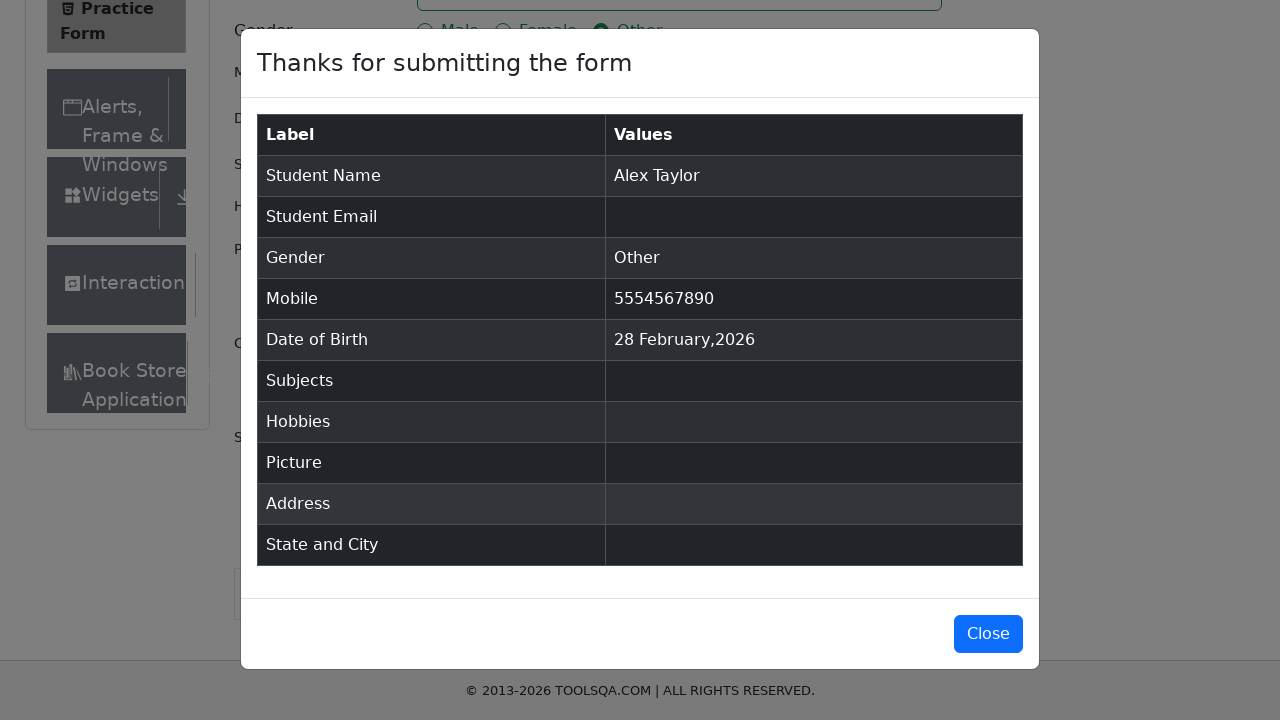